Tests jQuery UI tooltip functionality by hovering over an element to display its tooltip

Starting URL: http://jqueryui.com/tooltip/

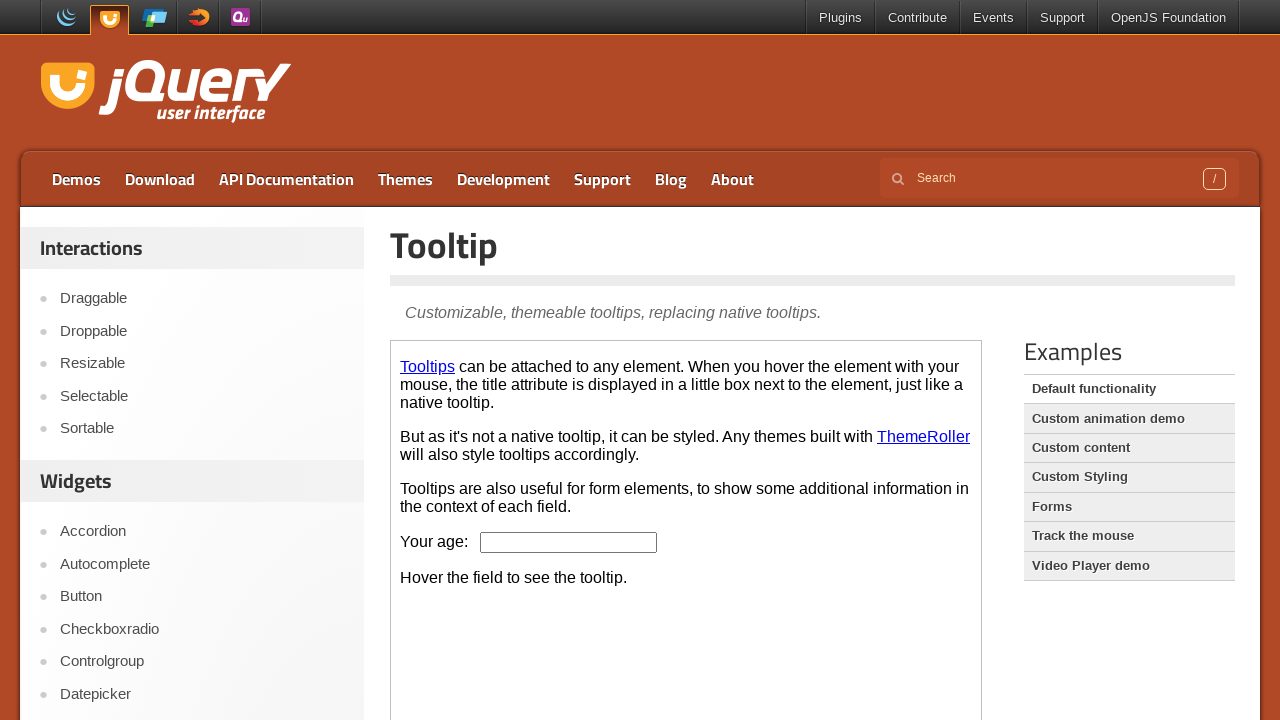

Located demo iframe for jQuery UI tooltip test
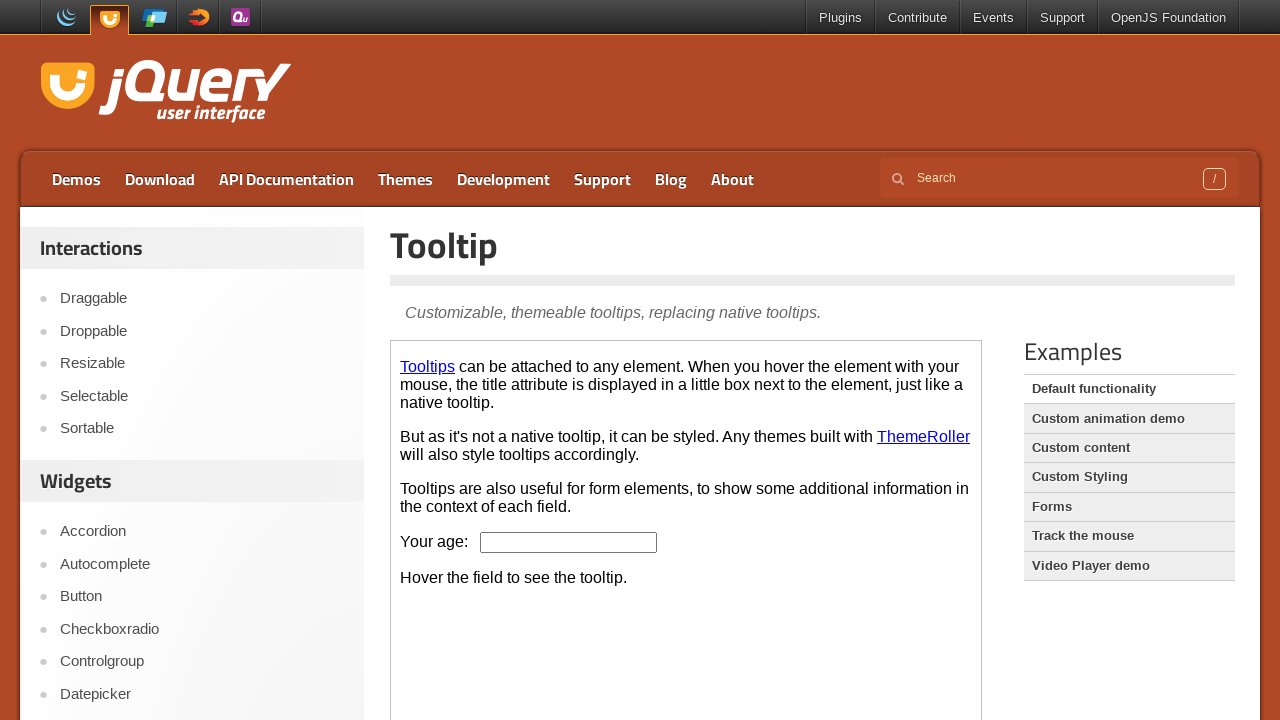

Hovered over Tooltips link to trigger tooltip display at (428, 366) on .demo-frame >> internal:control=enter-frame >> a:has-text('Tooltips')
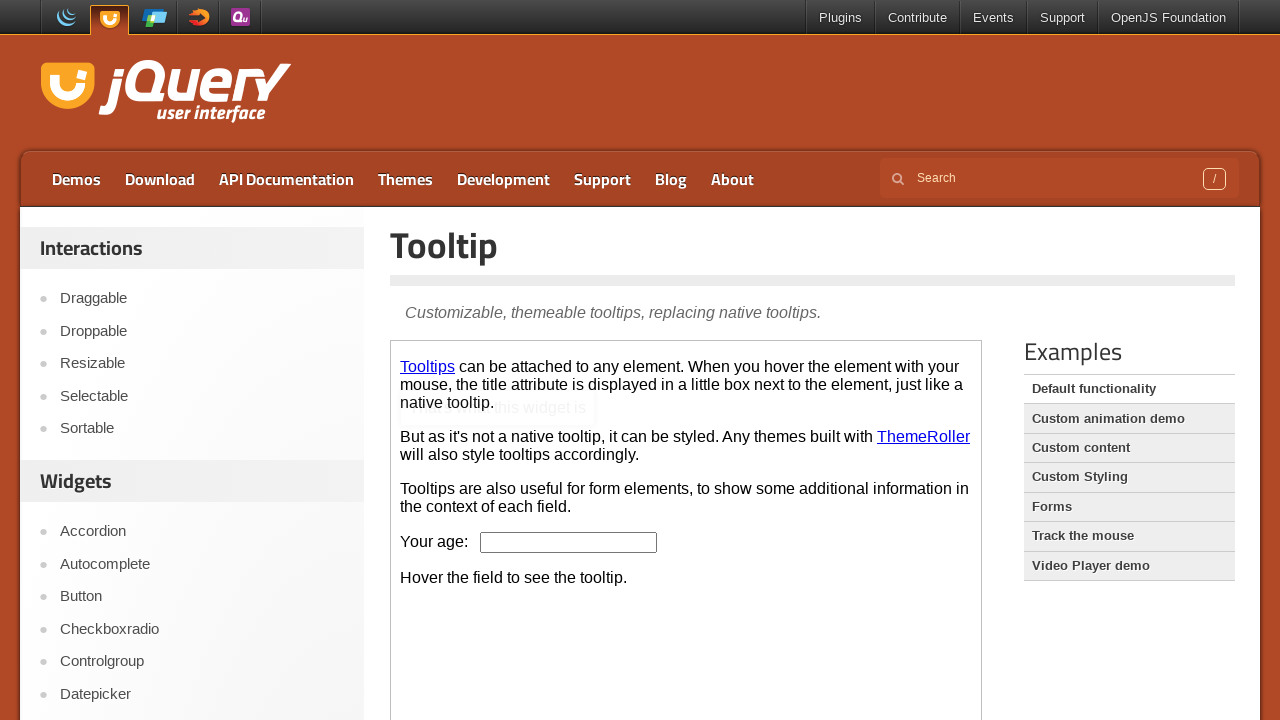

Retrieved tooltip text: ''
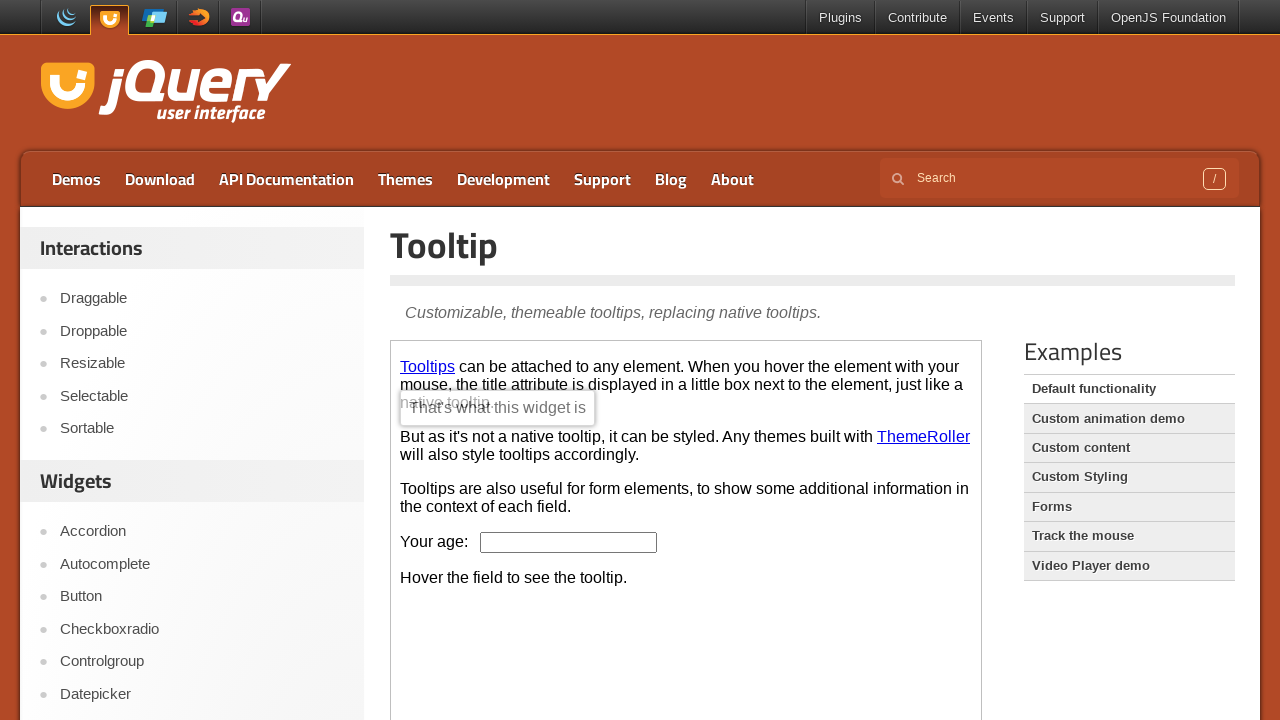

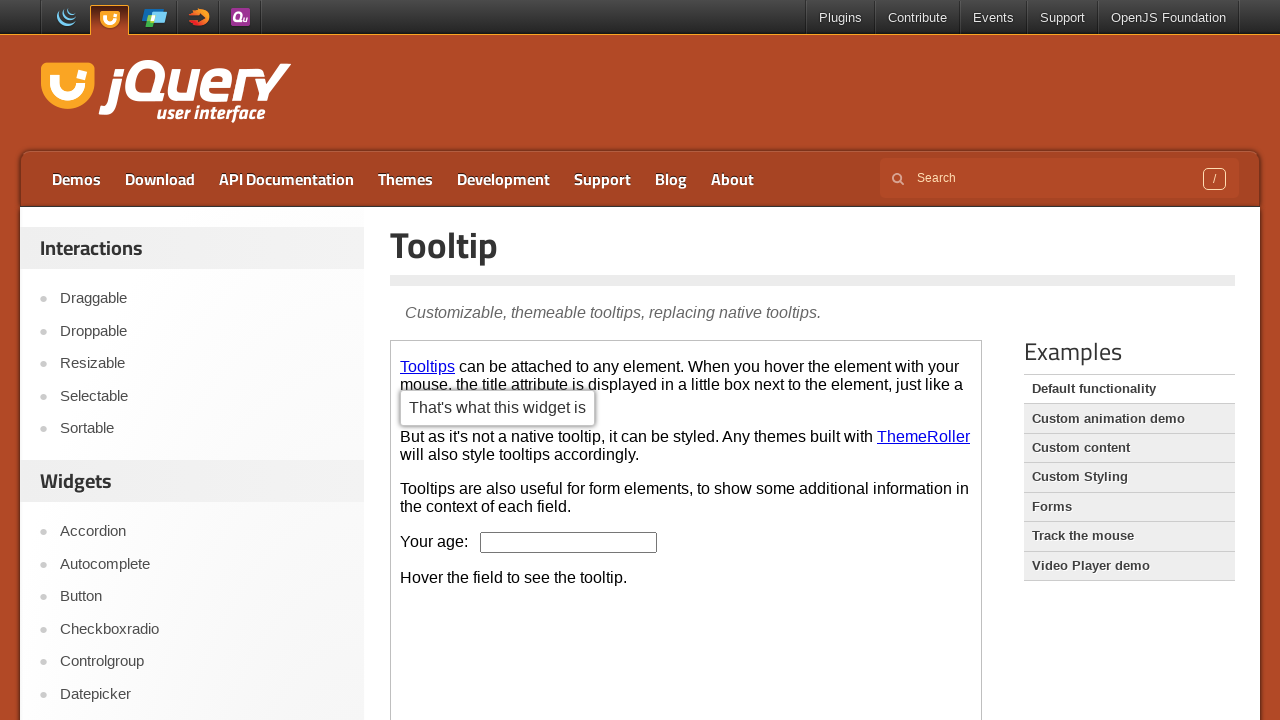